Tests jQuery UI sortable functionality by dragging and dropping list items to reorder them

Starting URL: https://jqueryui.com/sortable/

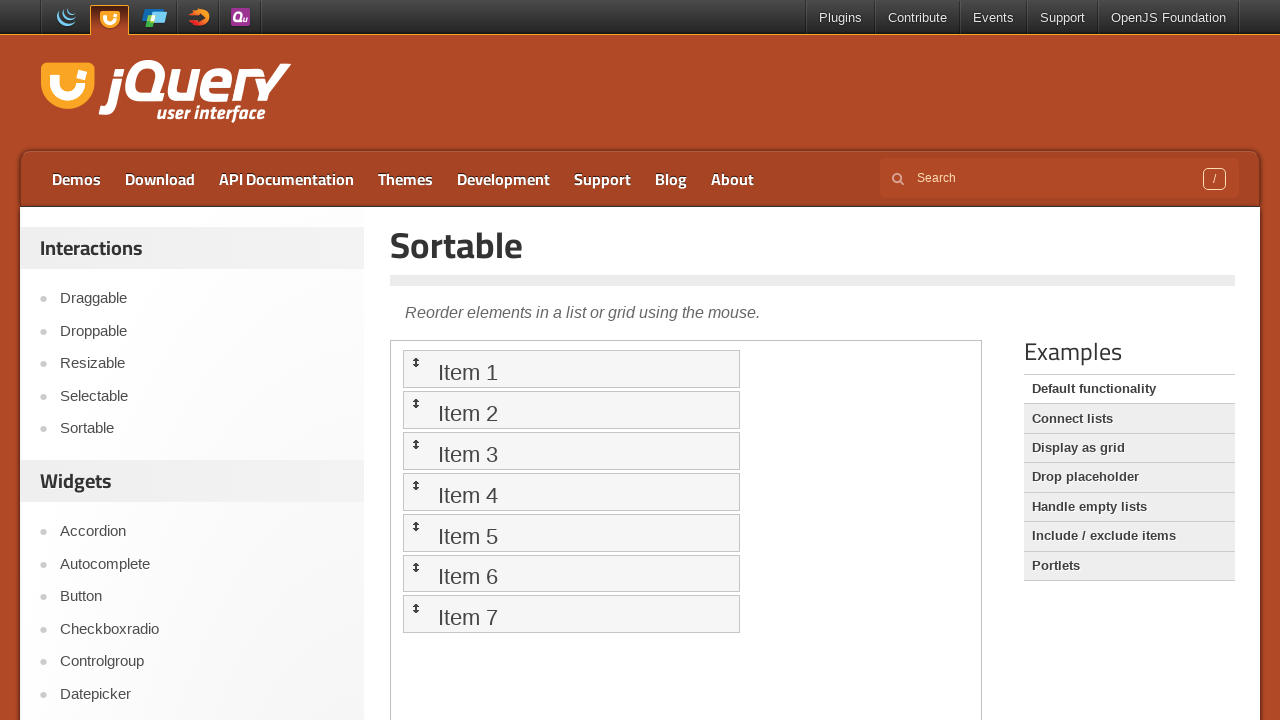

Navigated to jQuery UI sortable demo page
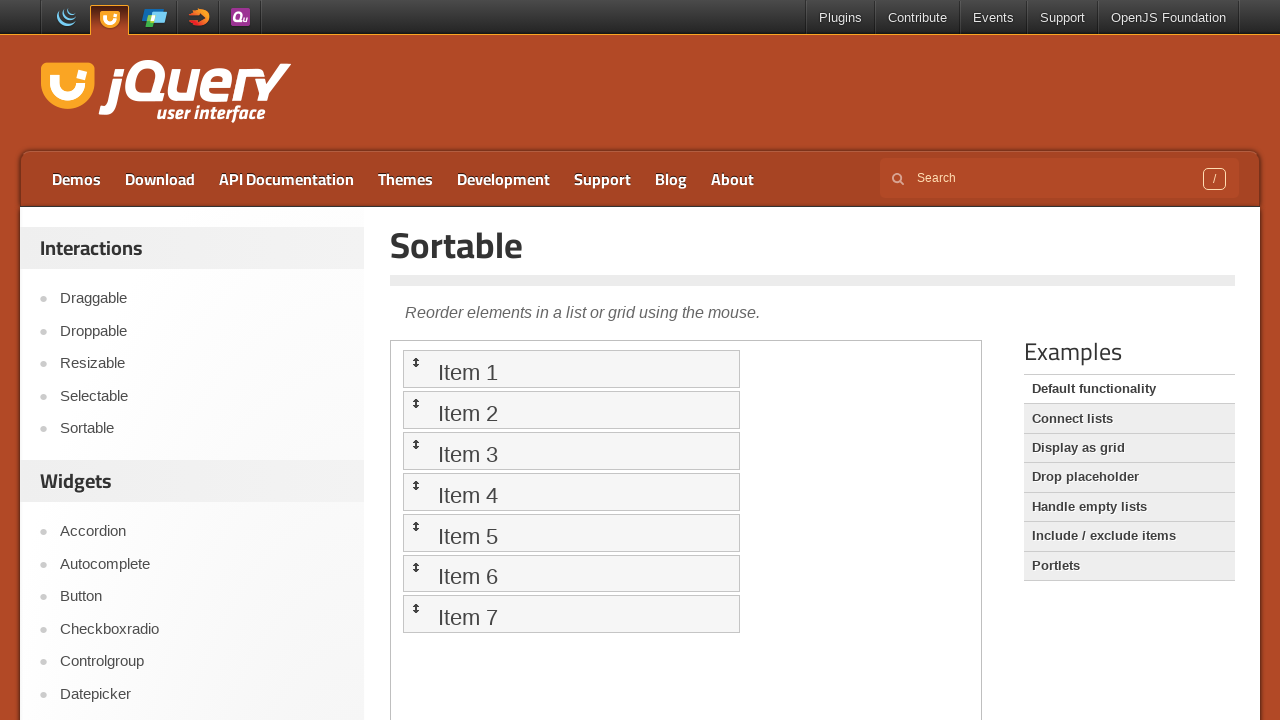

Located the demo iframe
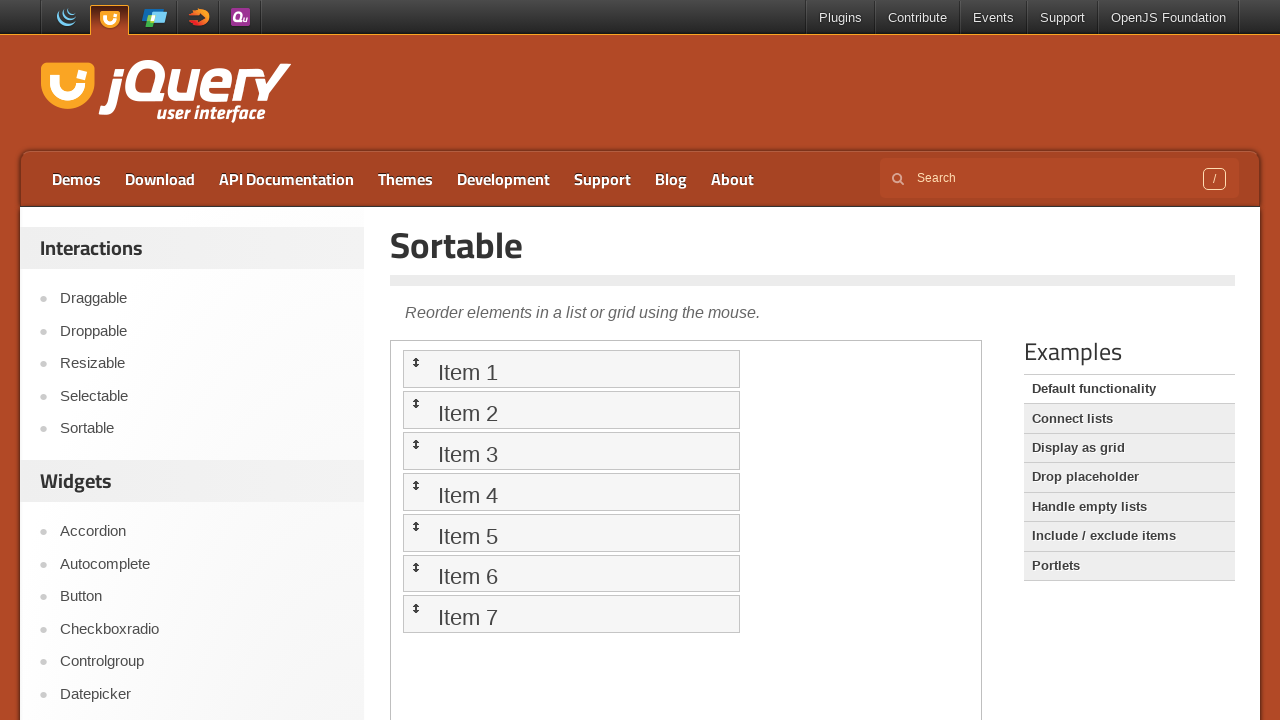

Retrieved all sortable list items
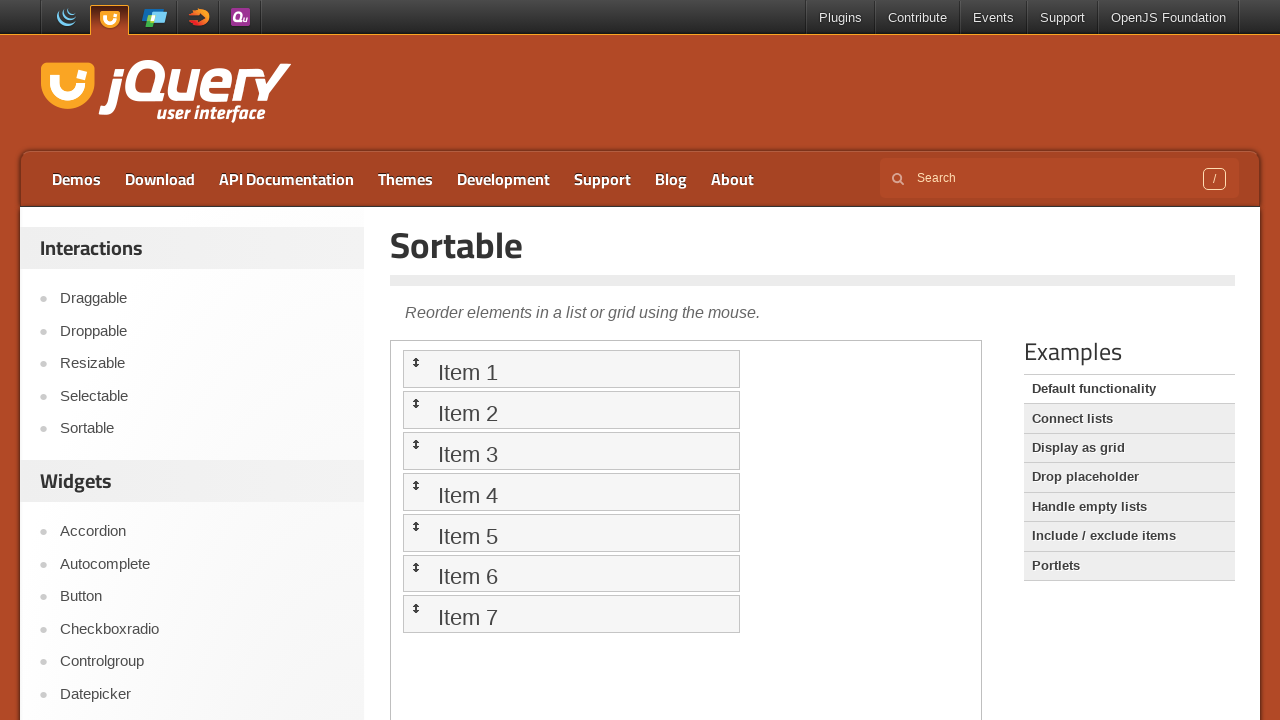

Located the 7th list item (source for drag operation)
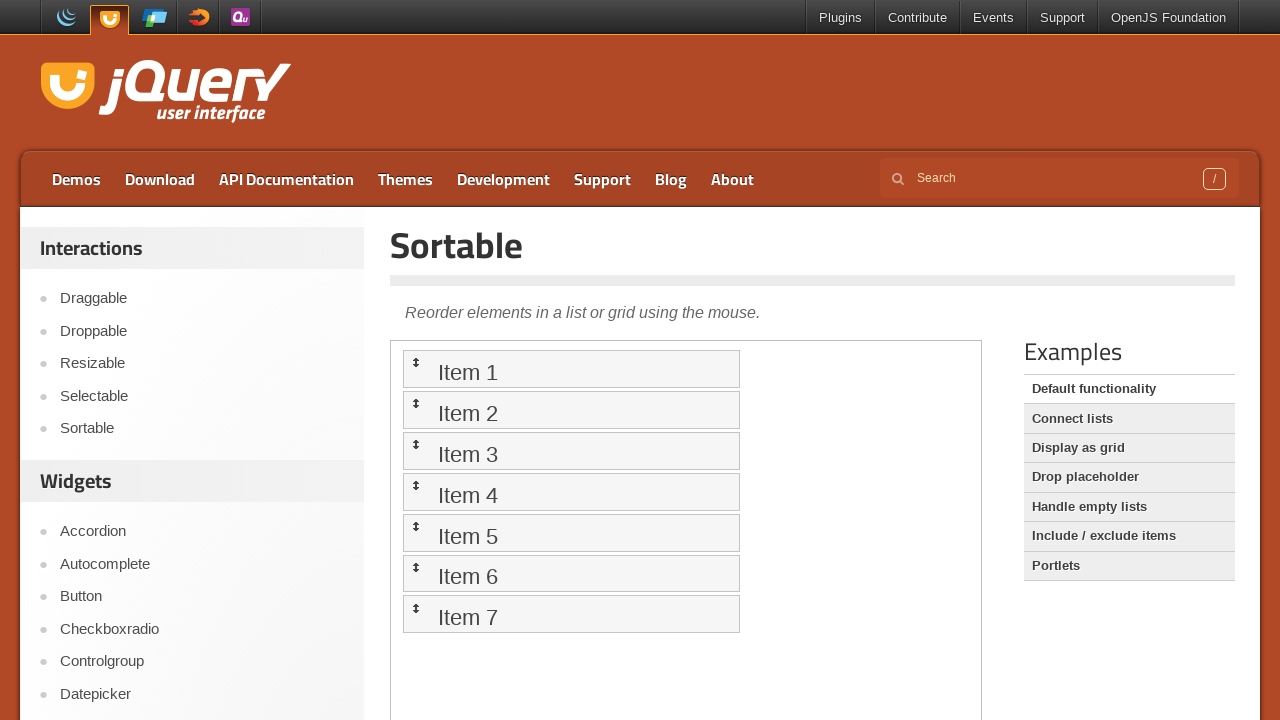

Located the 1st list item (target for drag operation)
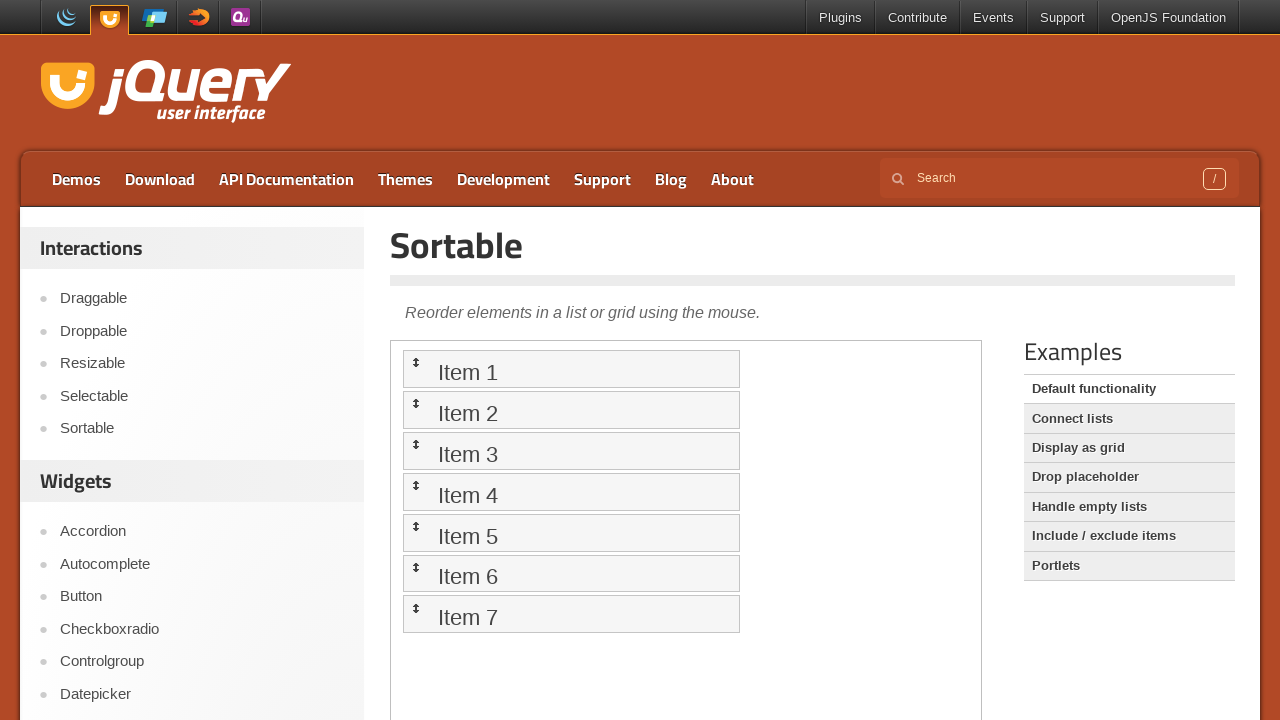

Dragged 7th list item to 1st position, reordering the sortable list at (571, 369)
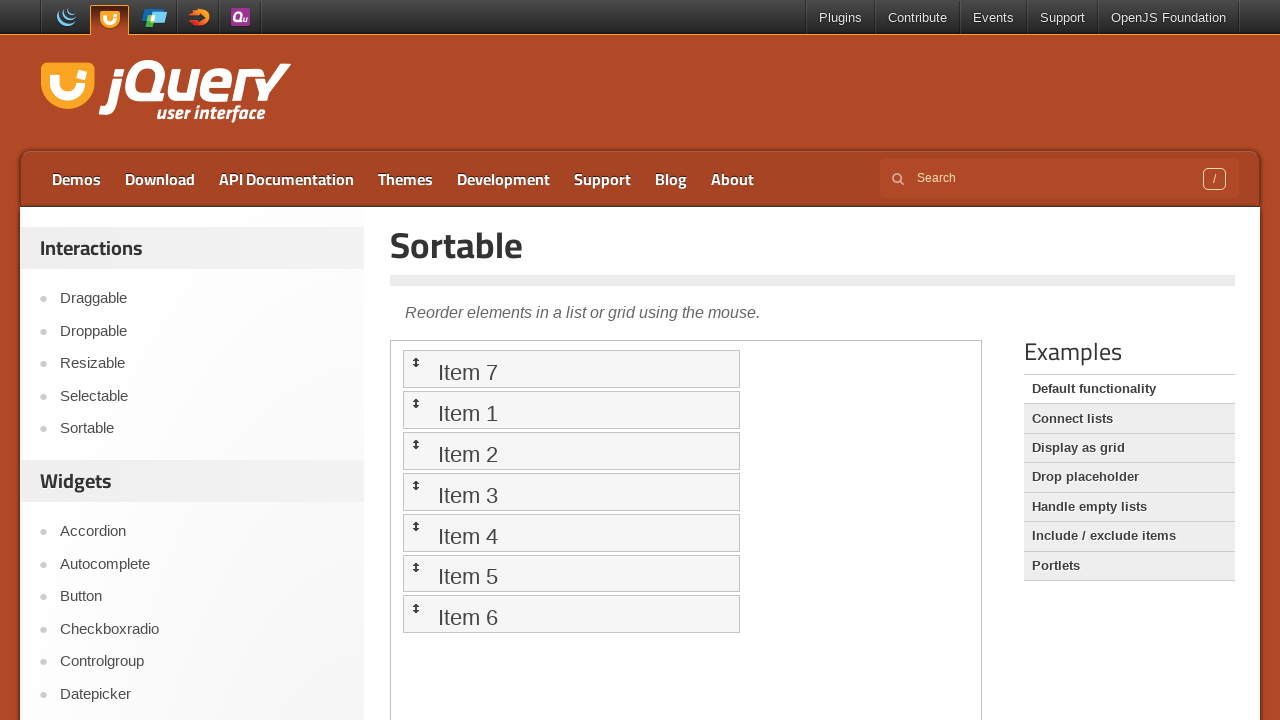

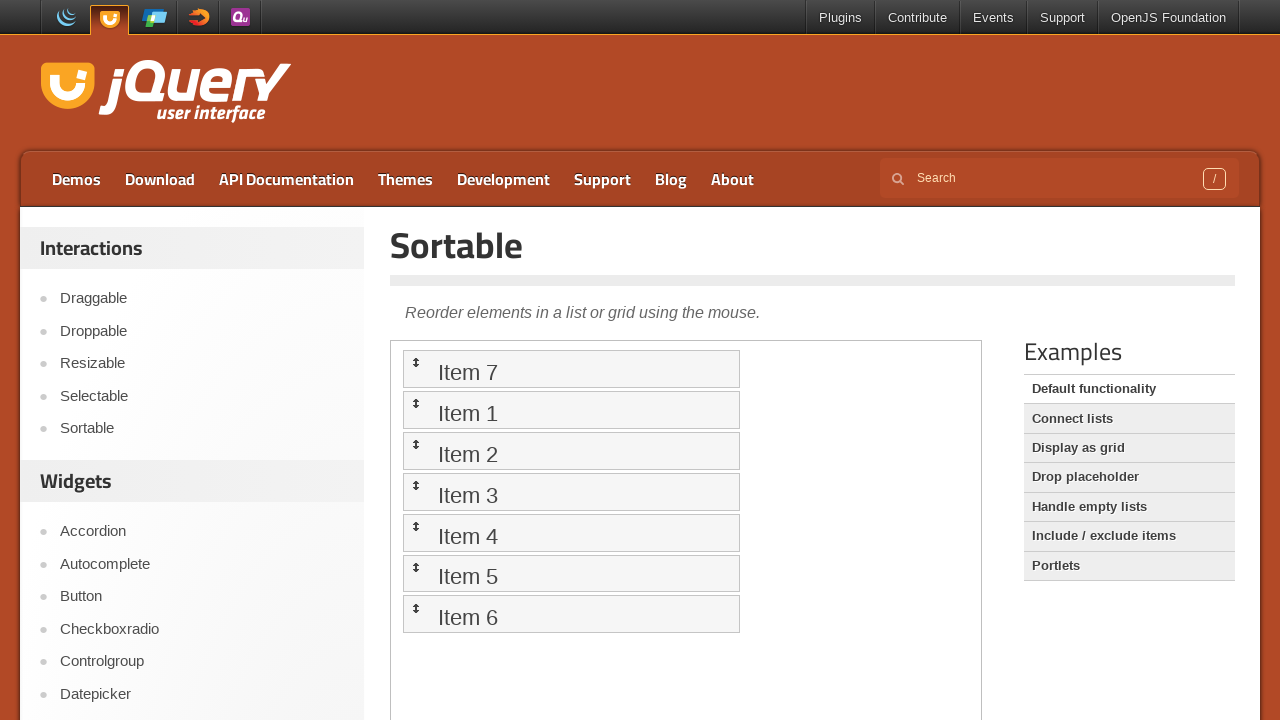